Tests JavaScript alert popup handling by clicking a button that triggers an alert, then accepting the alert dialog

Starting URL: https://the-internet.herokuapp.com/javascript_alerts

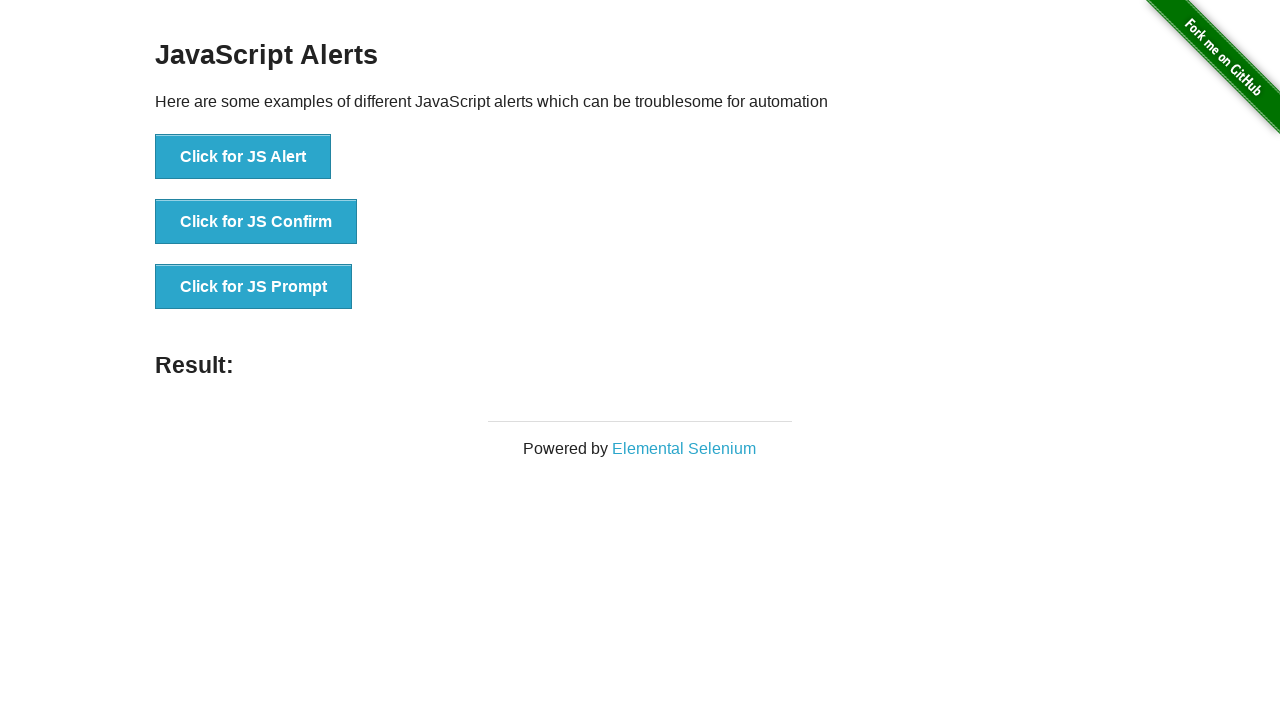

Clicked button to trigger JavaScript alert at (243, 157) on xpath=//button[text()='Click for JS Alert']
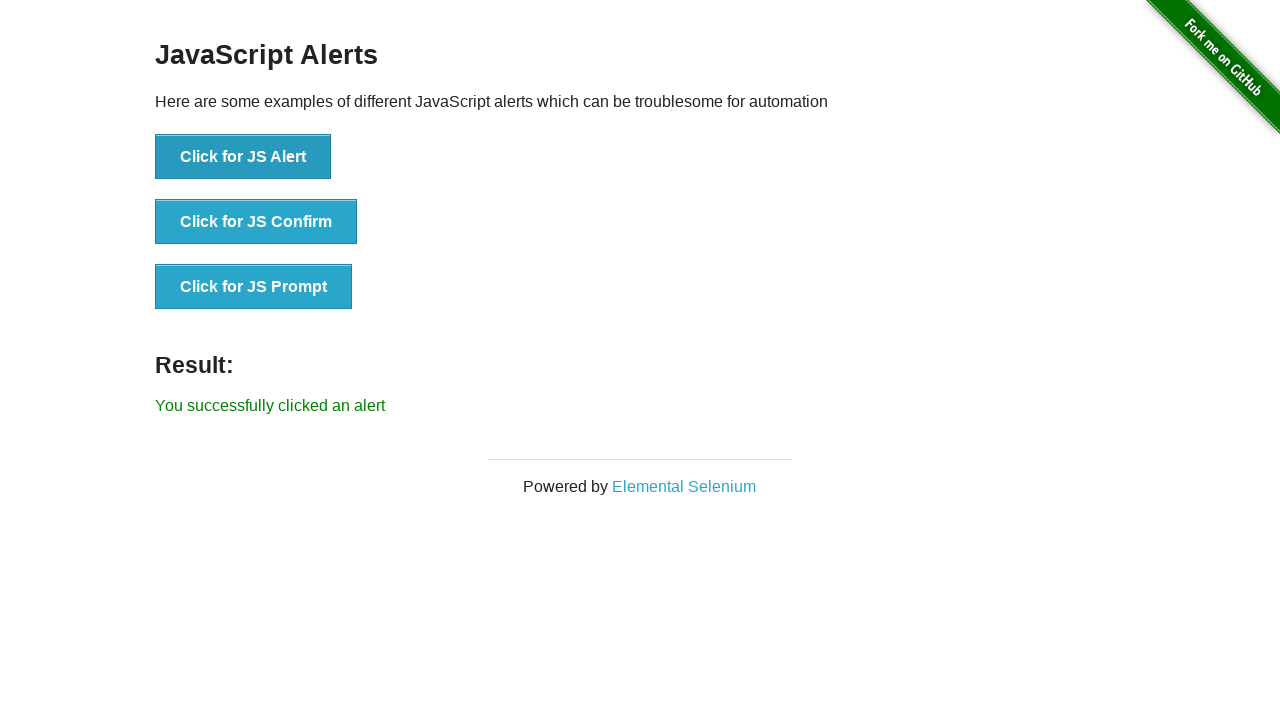

Set up dialog handler to accept alerts
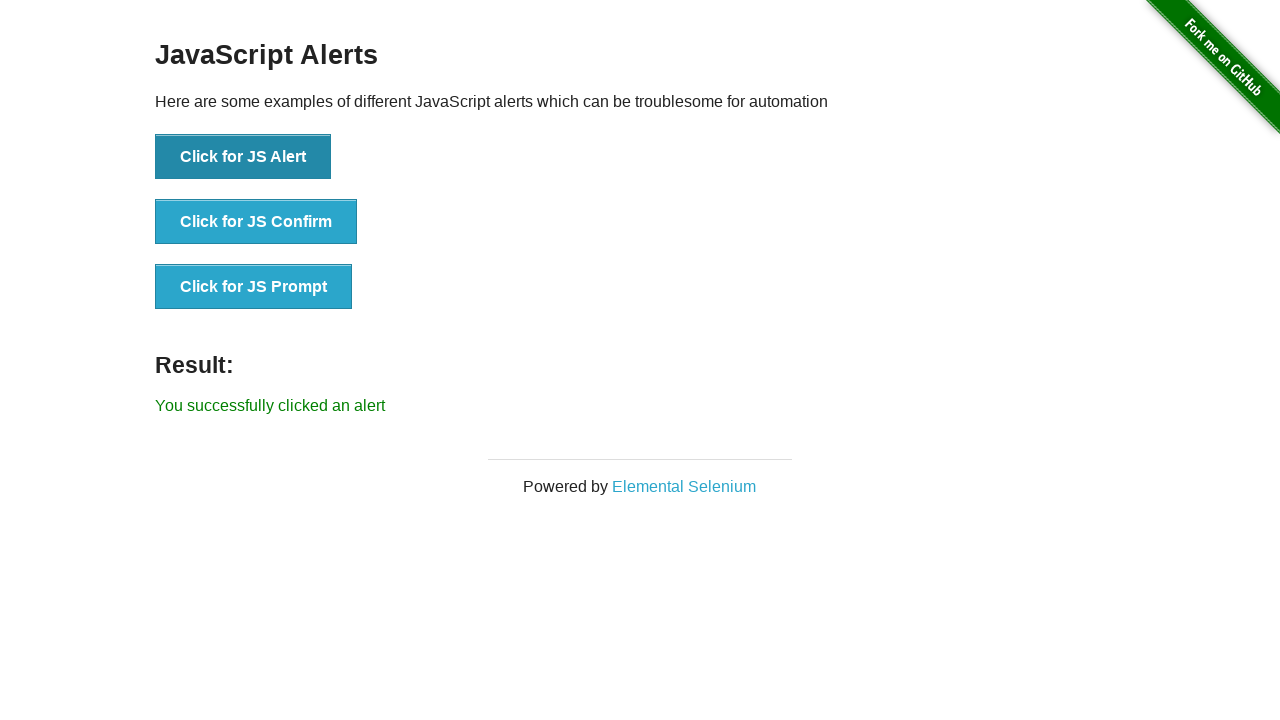

Set up one-time dialog handler to accept alert
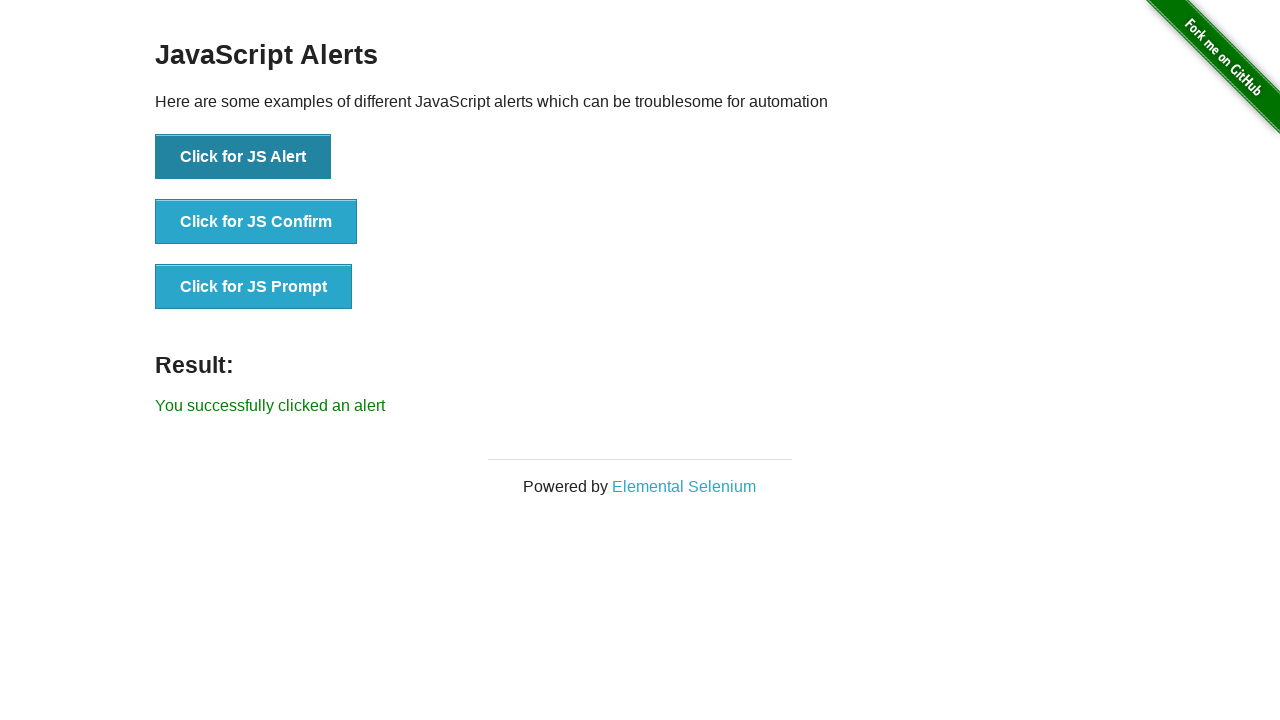

Clicked button to trigger JavaScript alert and accepted dialog at (243, 157) on xpath=//button[text()='Click for JS Alert']
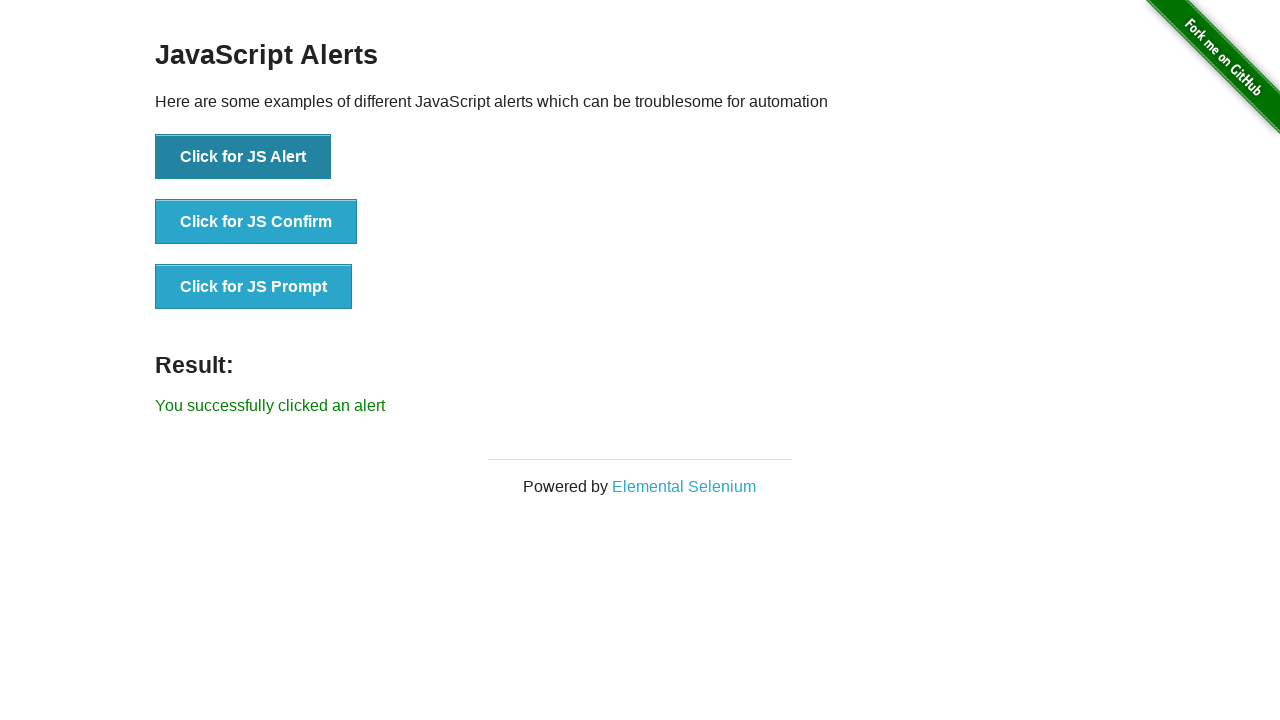

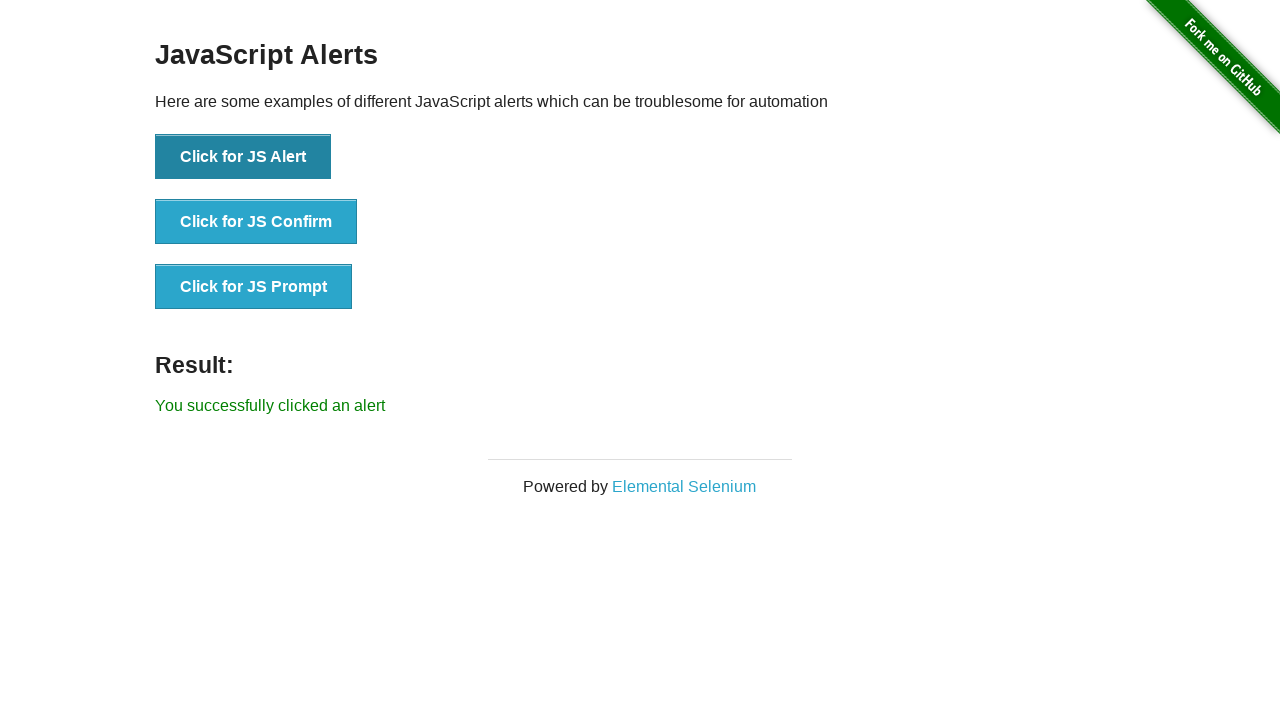